Tests single select dropdown functionality by selecting a language option from a dropdown menu and submitting the form, then interacting with result elements

Starting URL: https://www.qa-practice.com/elements/select/single_select

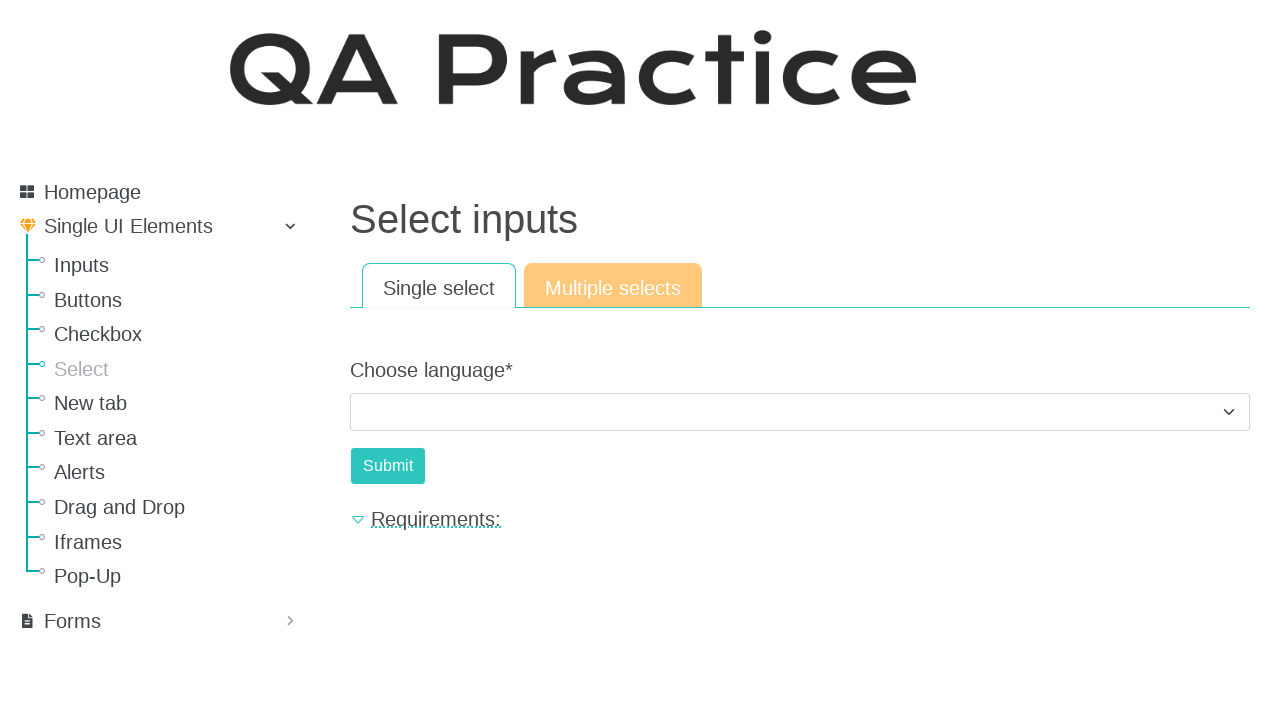

Clicked on the language dropdown to open it at (800, 412) on #id_choose_language
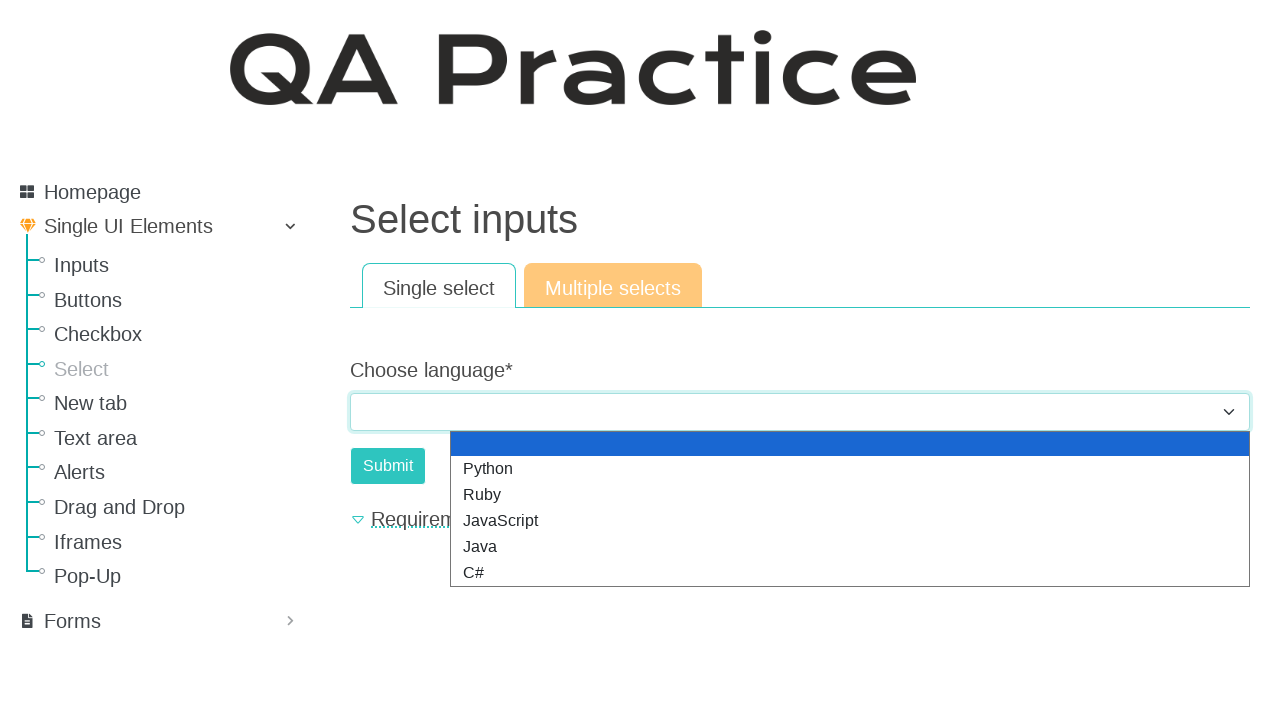

Selected JavaScript option from the dropdown on #id_choose_language
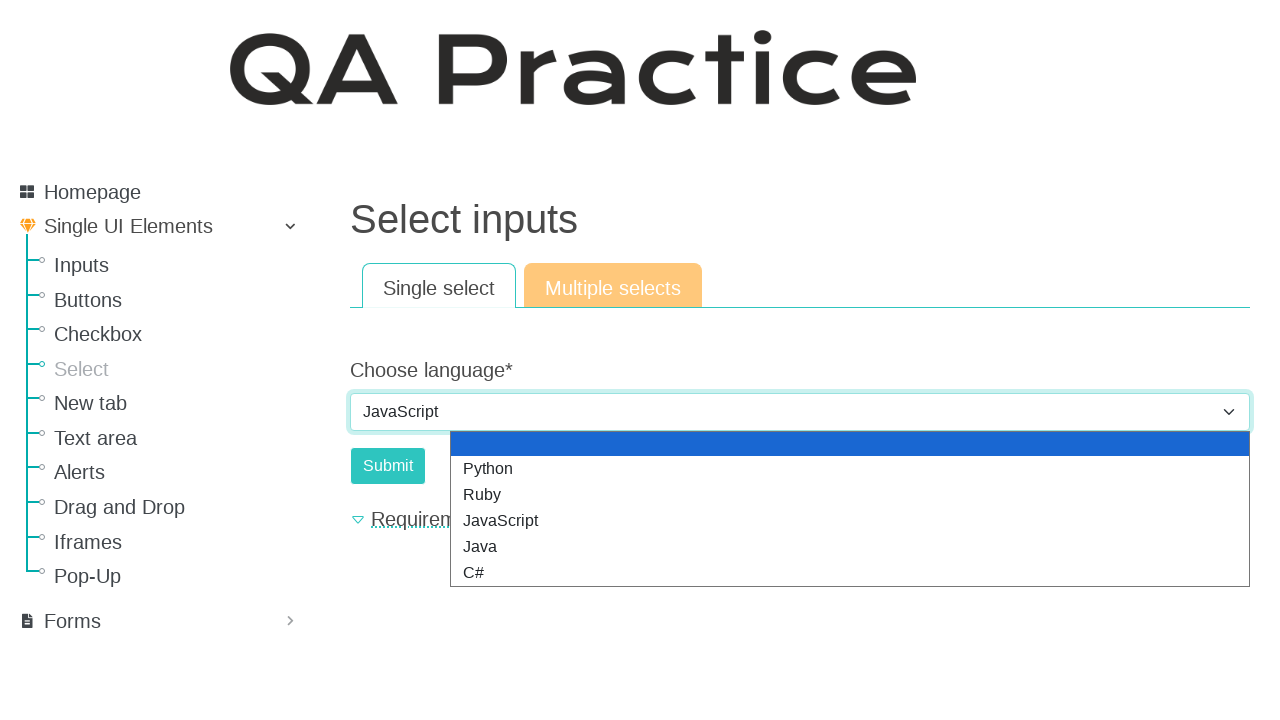

Clicked submit button to submit the form at (388, 466) on #submit-id-submit
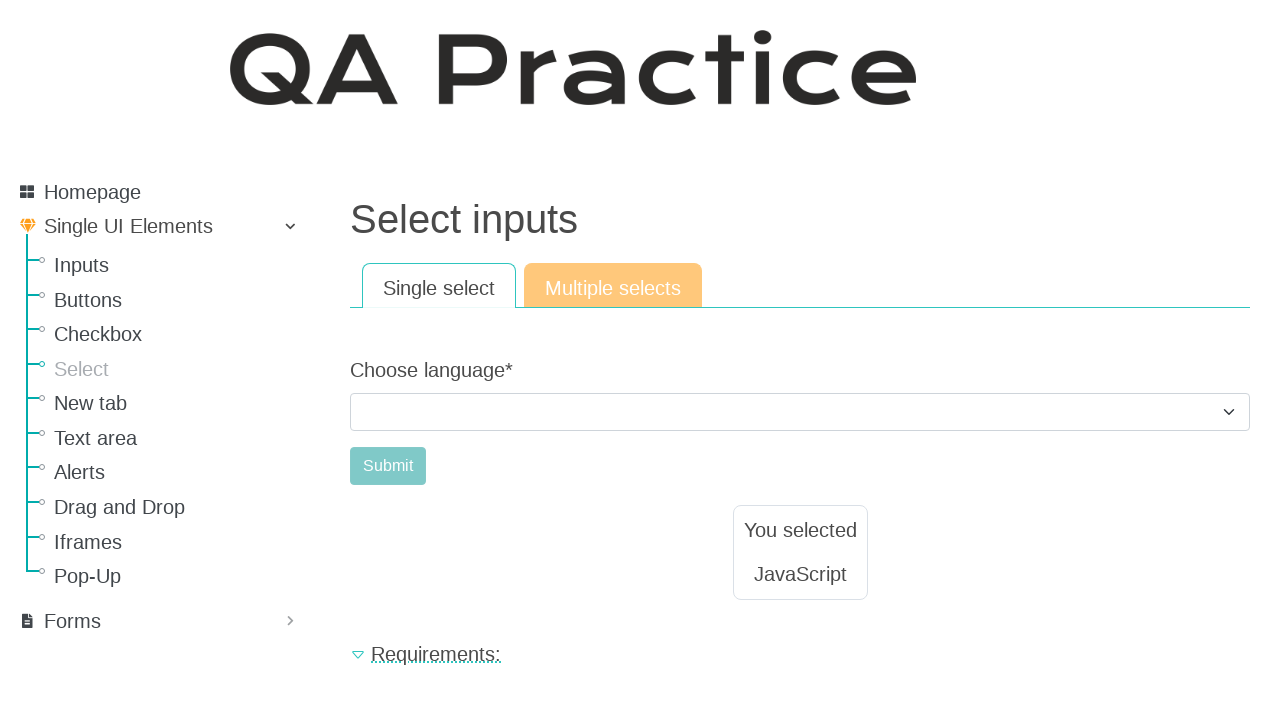

Clicked on the result text element at (800, 574) on #result-text
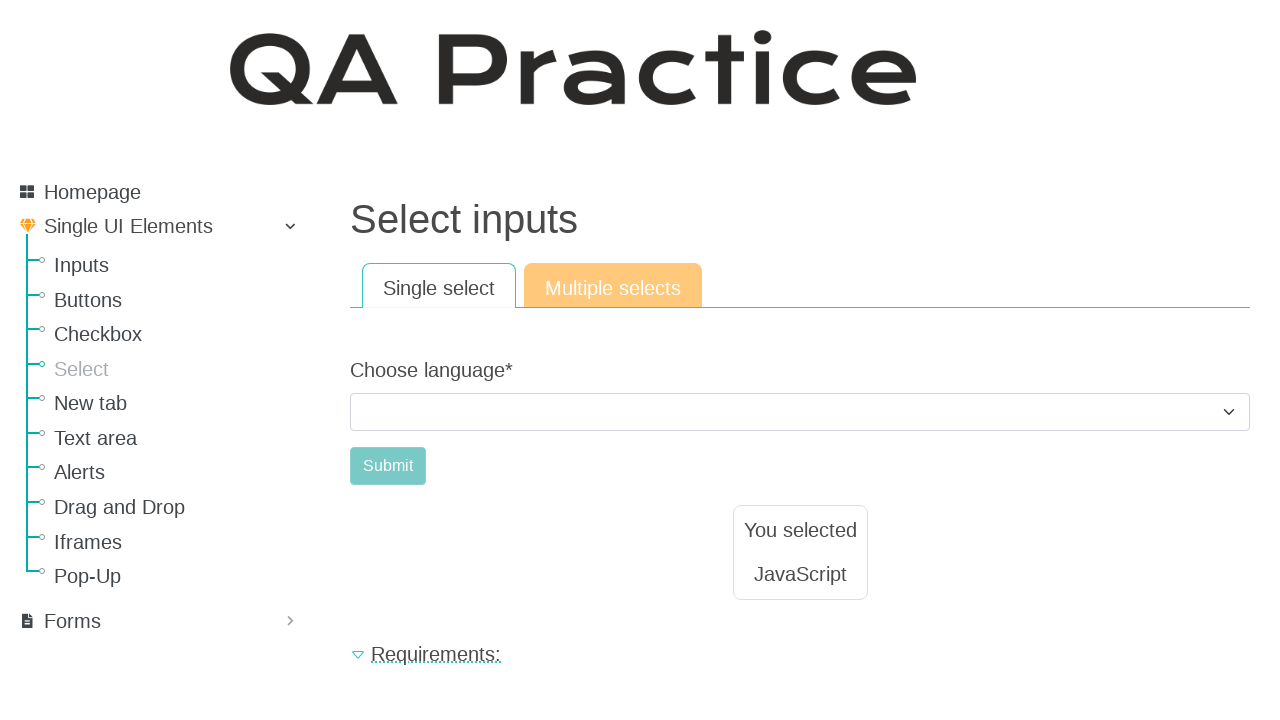

Clicked on the result element at (800, 552) on #result
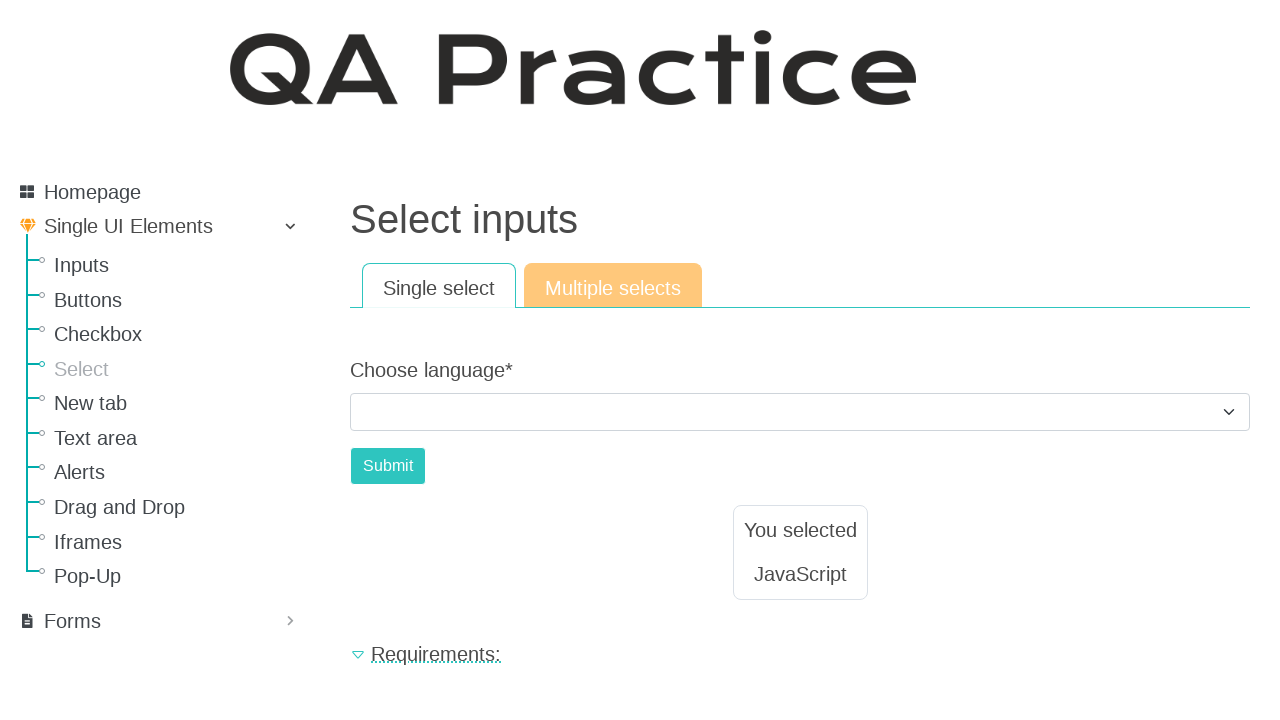

Clicked on the caret down element at (358, 655) on #caret-down
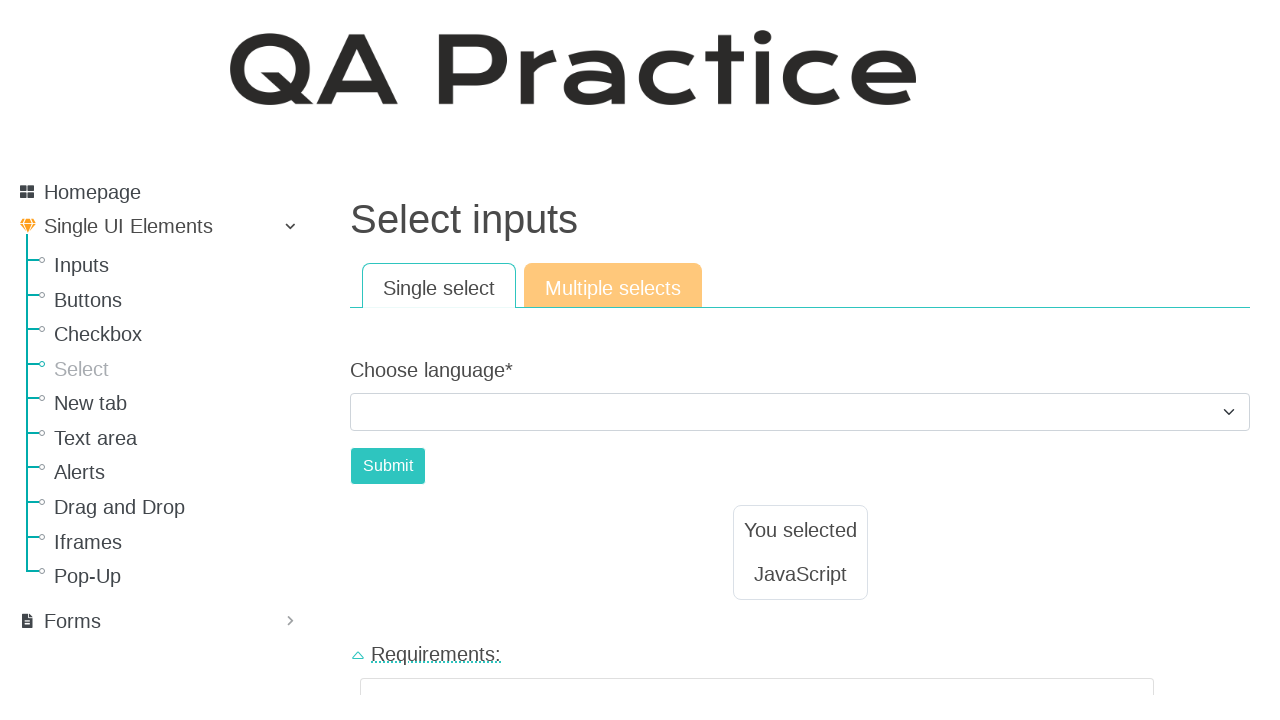

Clicked on the caret up element at (358, 656) on #caret-up > path
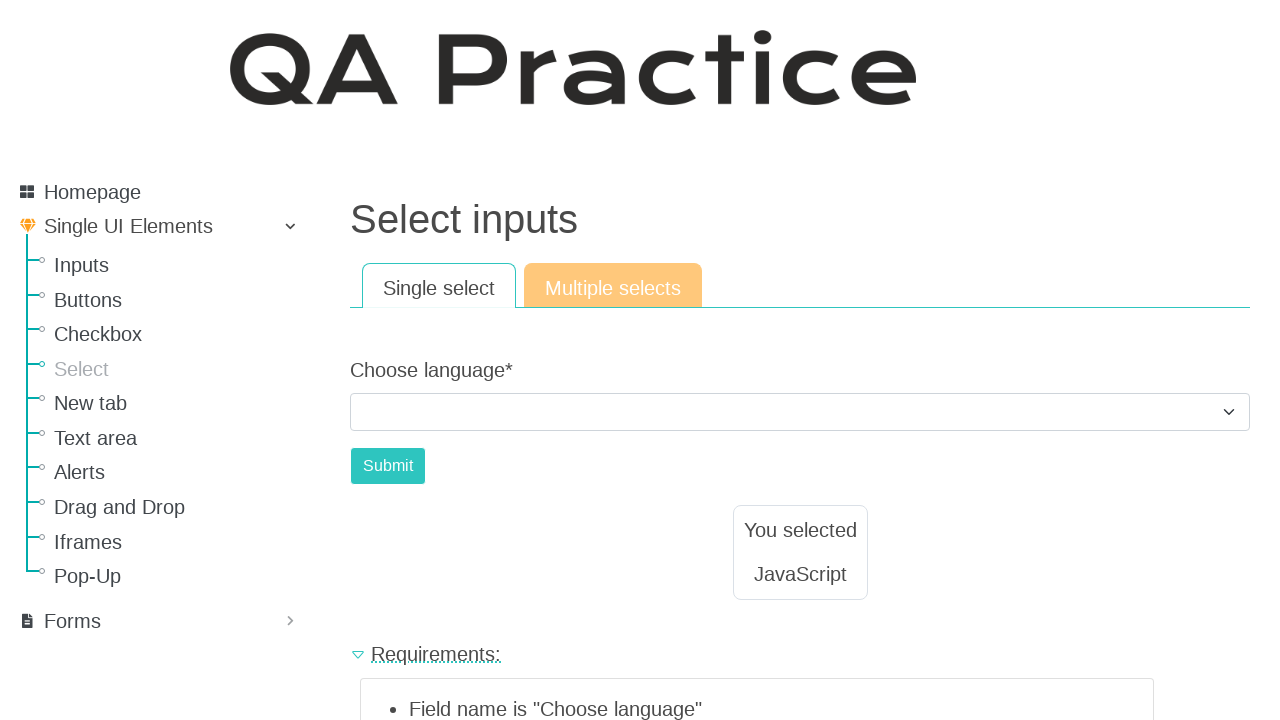

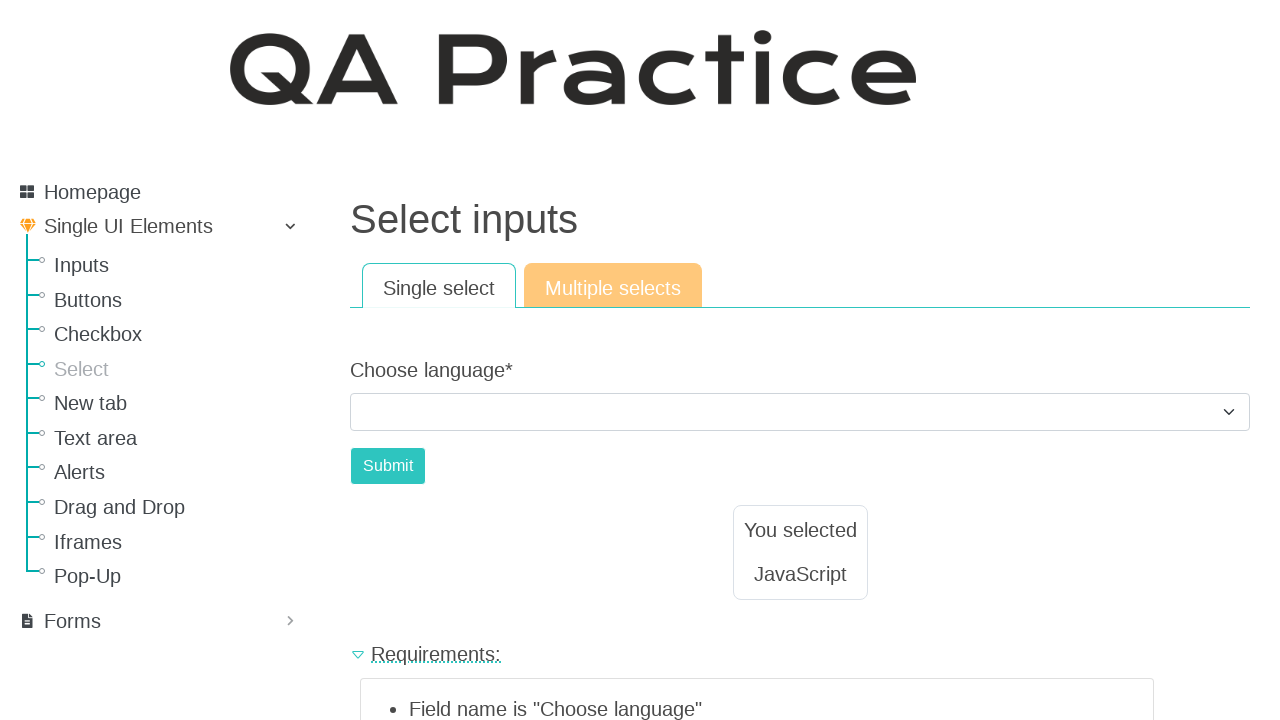